Tests selecting a value from the "Select Value" dropdown which uses a custom React select component

Starting URL: https://demoqa.com/select-menu

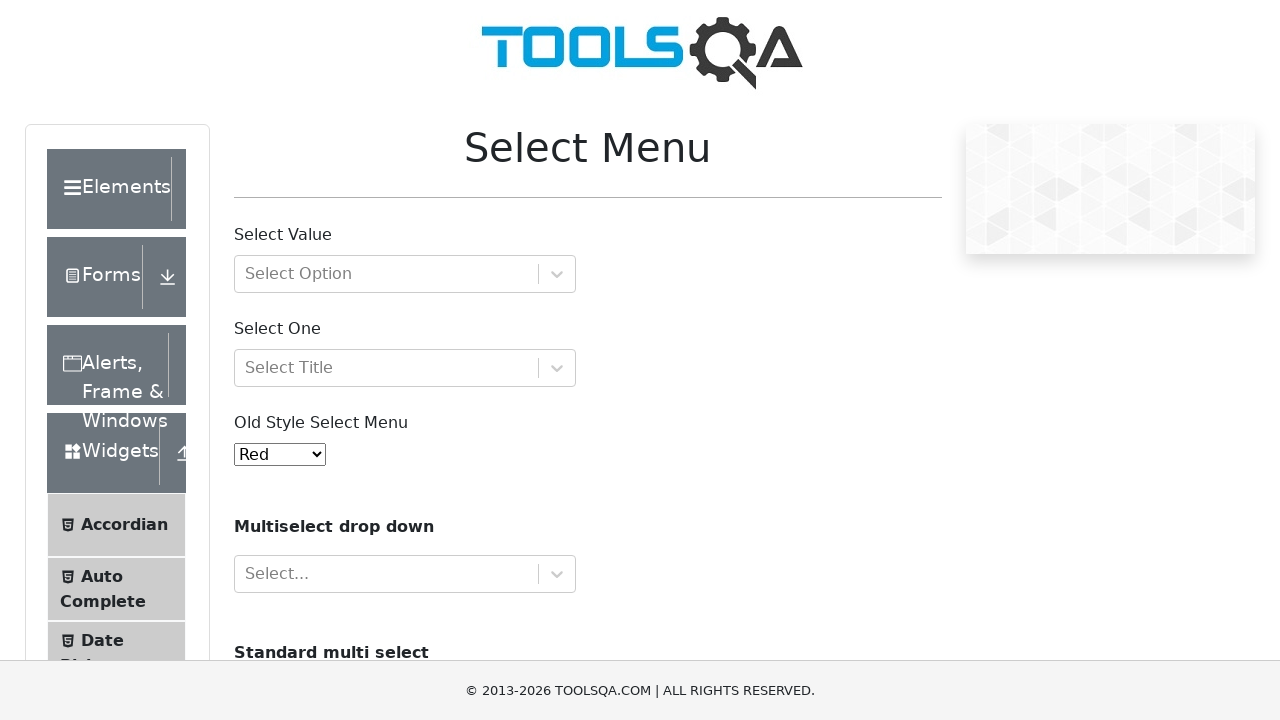

Clicked on the Select Value dropdown to open it at (405, 274) on #withOptGroup
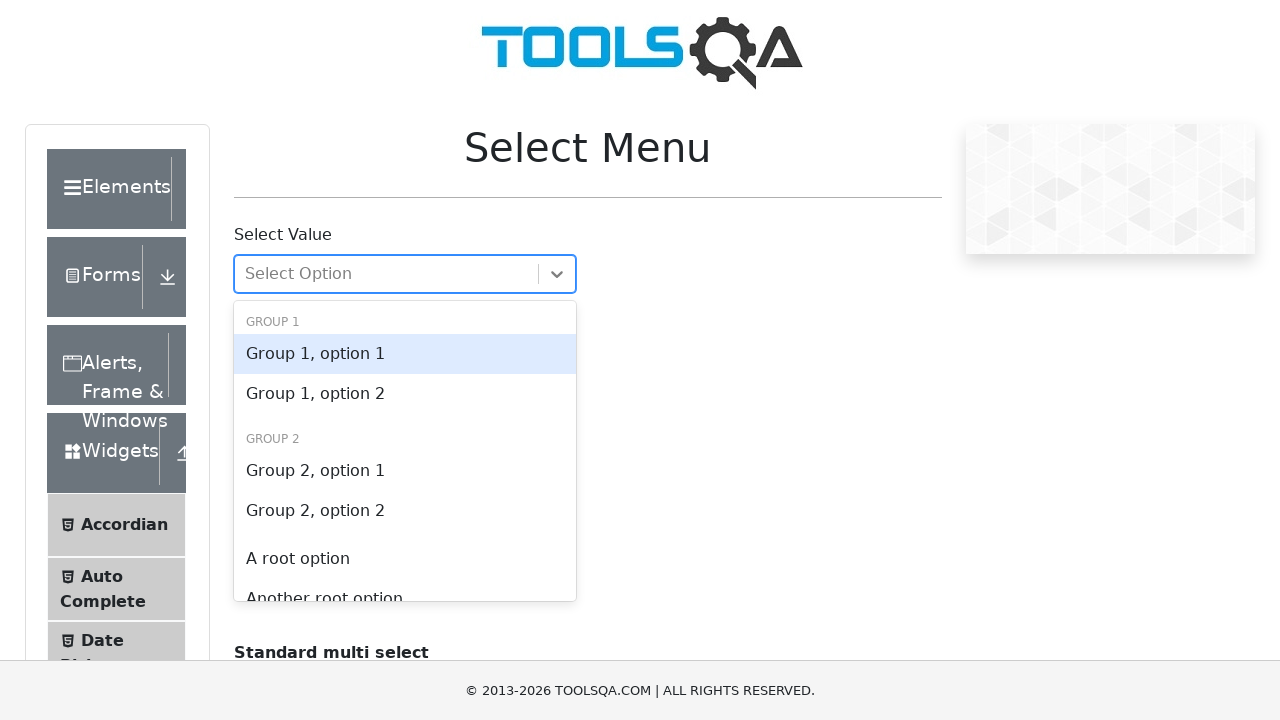

Selected 'Group 1, option 2' from the dropdown options at (405, 394) on div[class*='option']:has-text('Group 1, option 2')
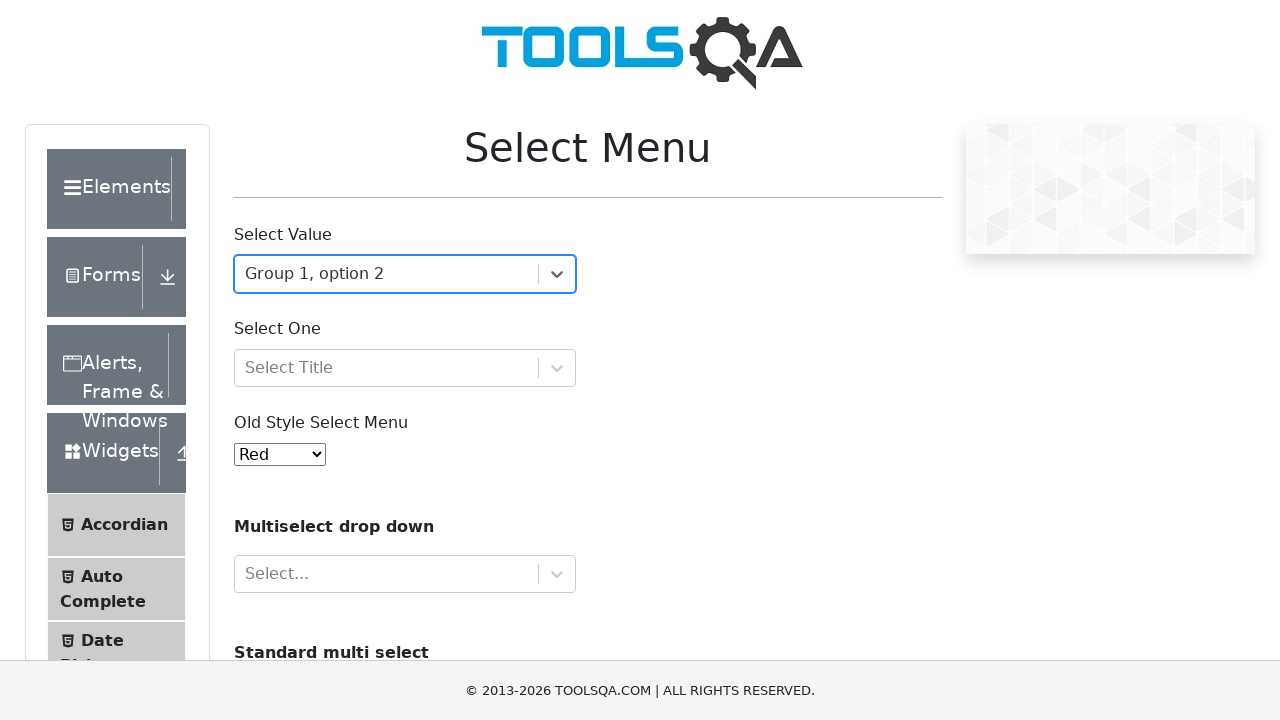

Verified that 'Group 1, option 2' was successfully selected
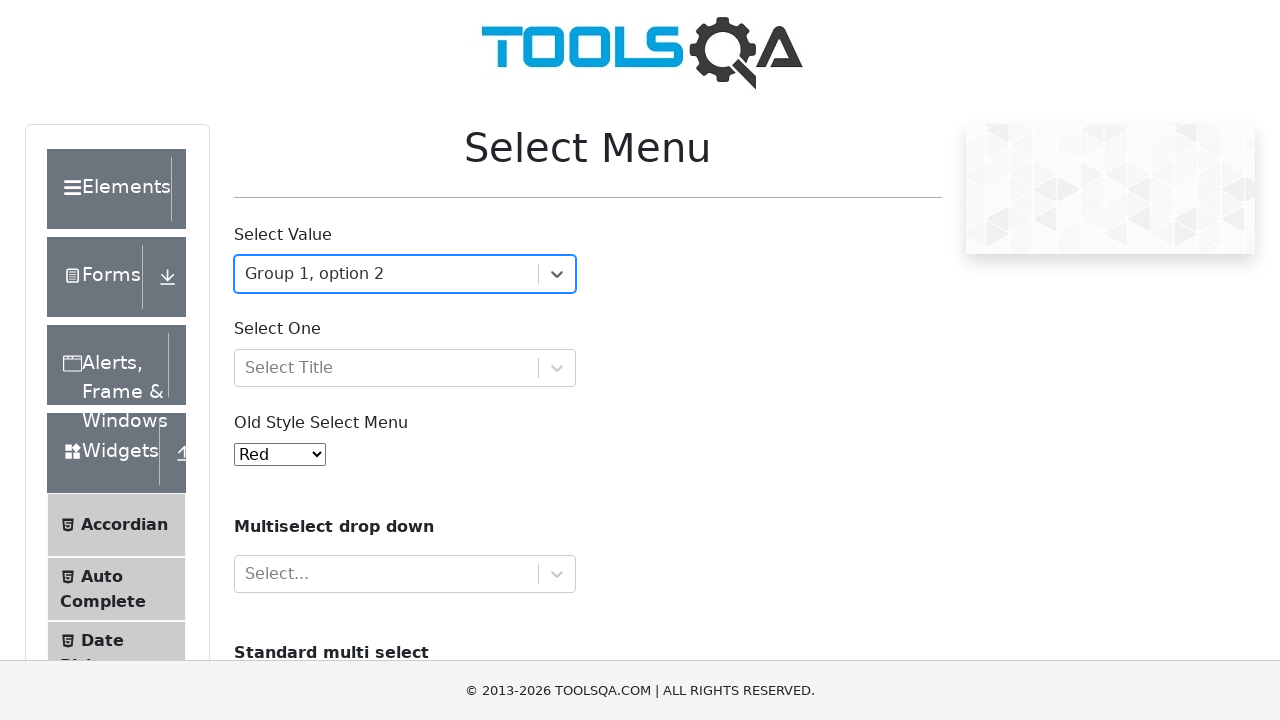

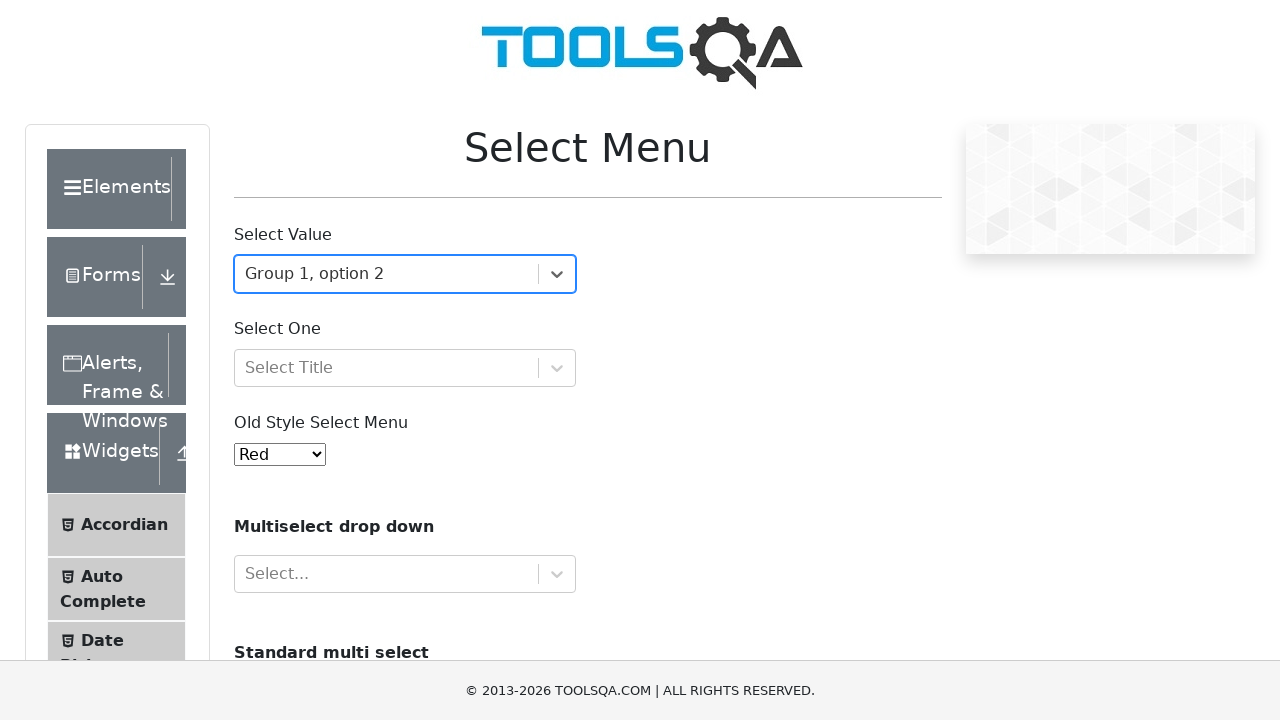